Tests opting out of A/B testing by forging an optimizelyOptOut cookie on the target page, then refreshing to verify the opt-out is applied.

Starting URL: http://the-internet.herokuapp.com/abtest

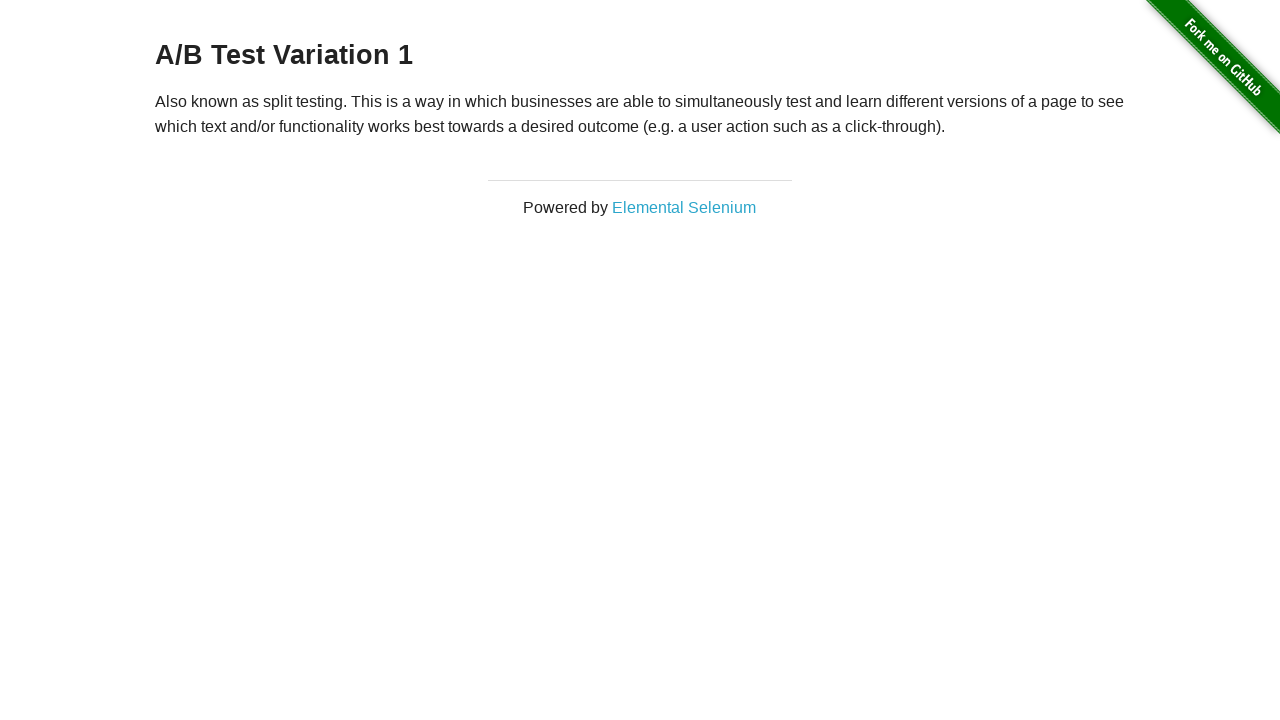

Located h3 heading element
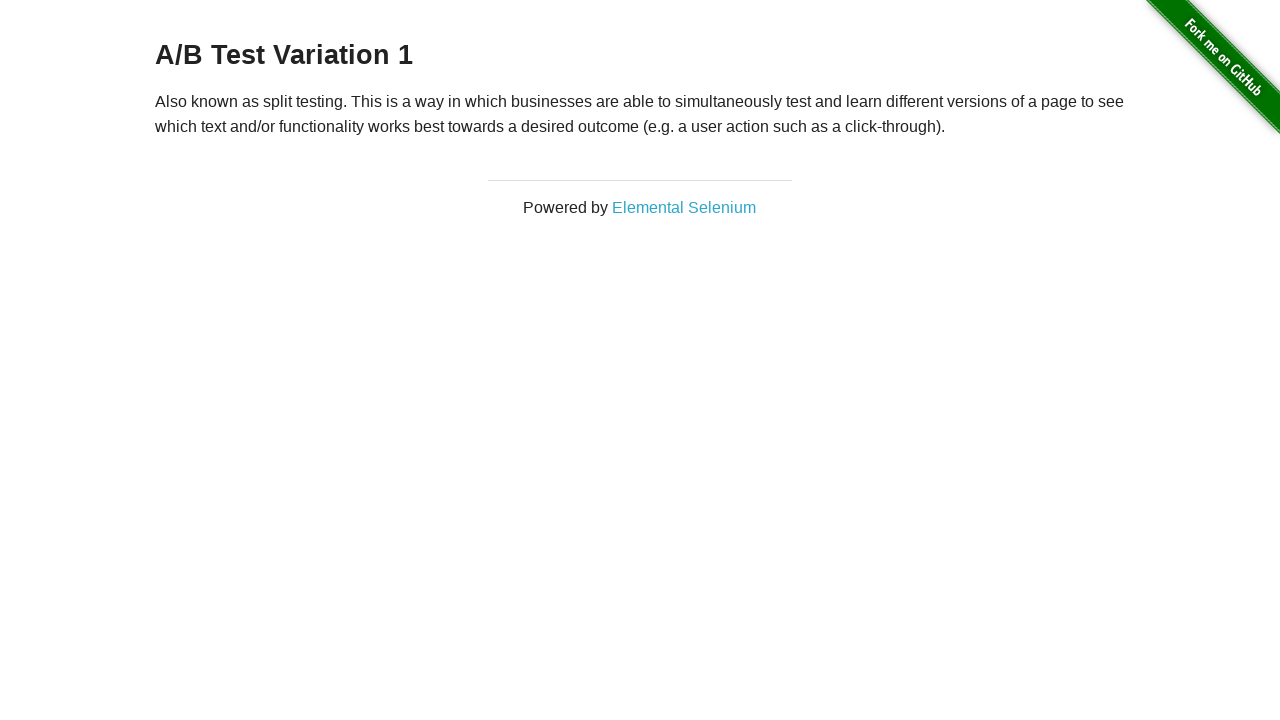

Retrieved heading text content
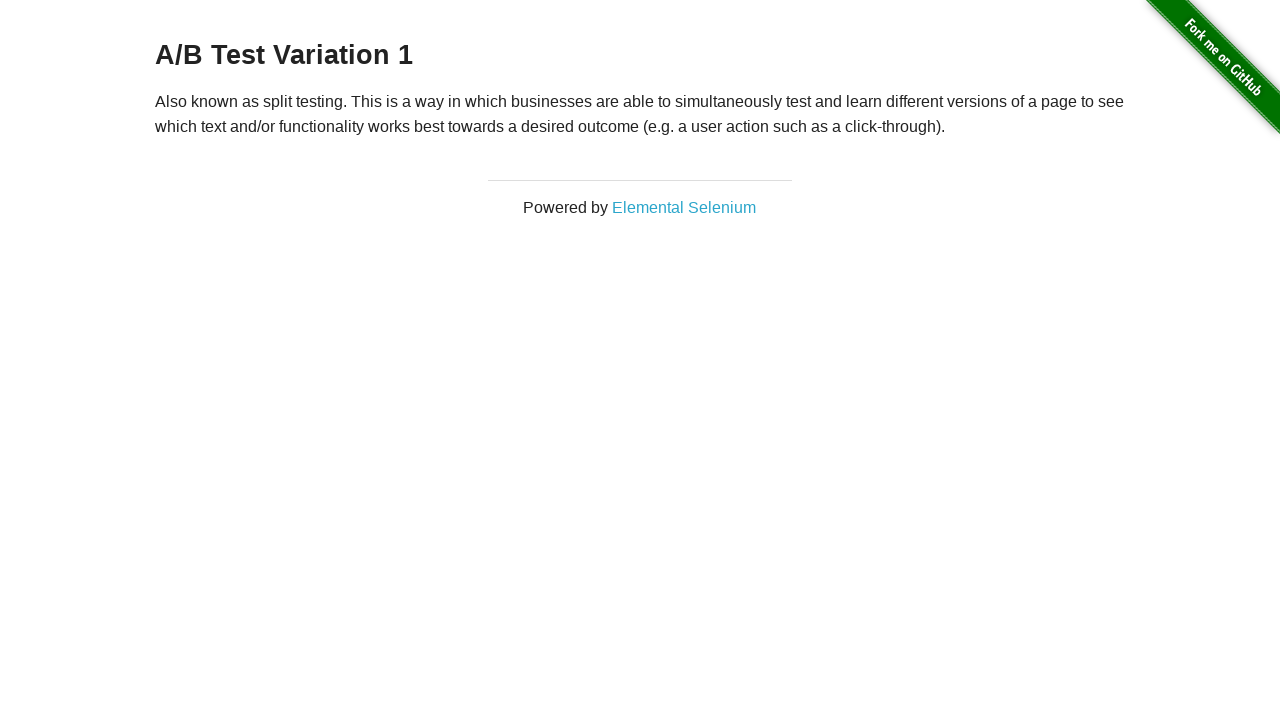

Verified initial A/B test group assignment
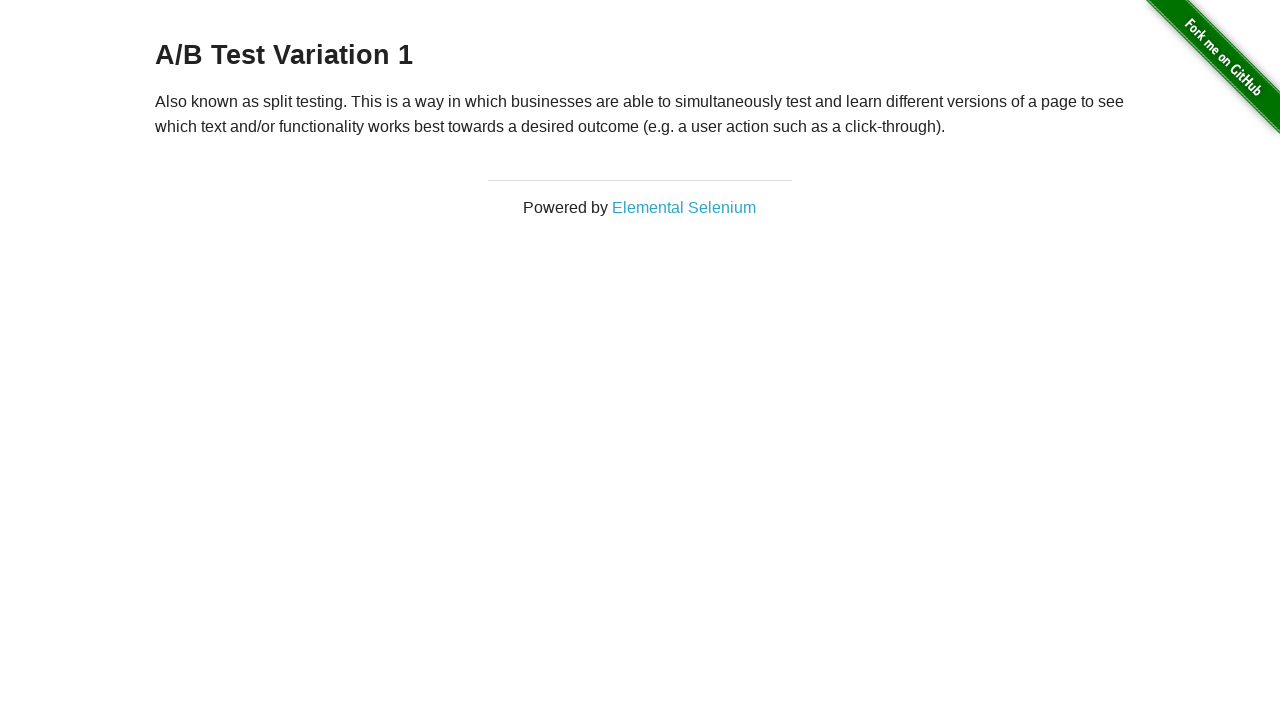

Added optimizelyOptOut cookie to opt out of A/B testing
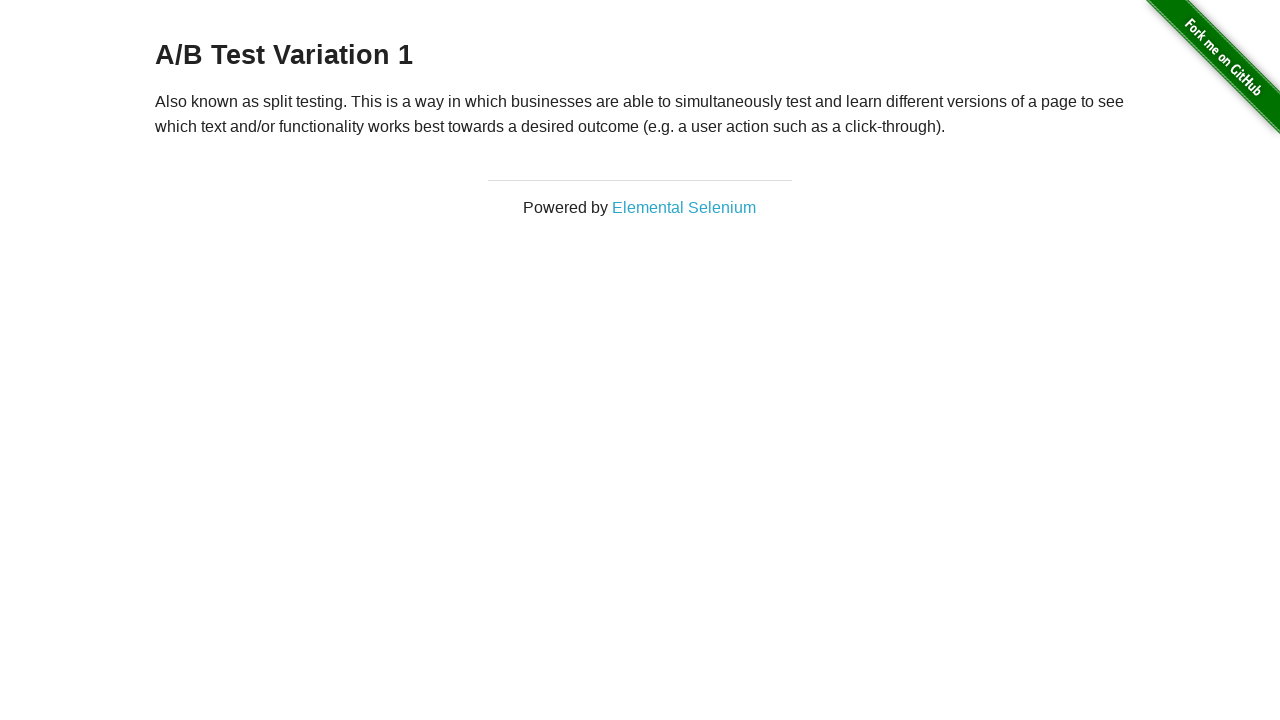

Reloaded page to apply opt-out cookie
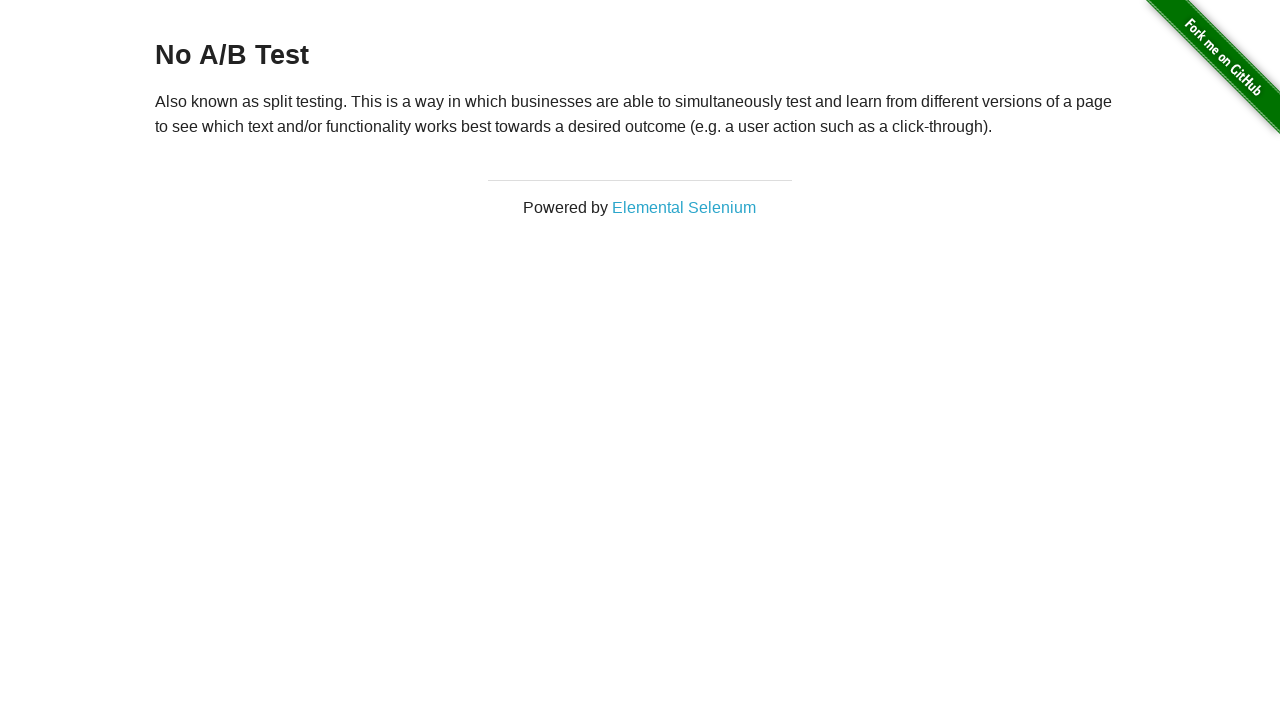

Retrieved heading text after page reload
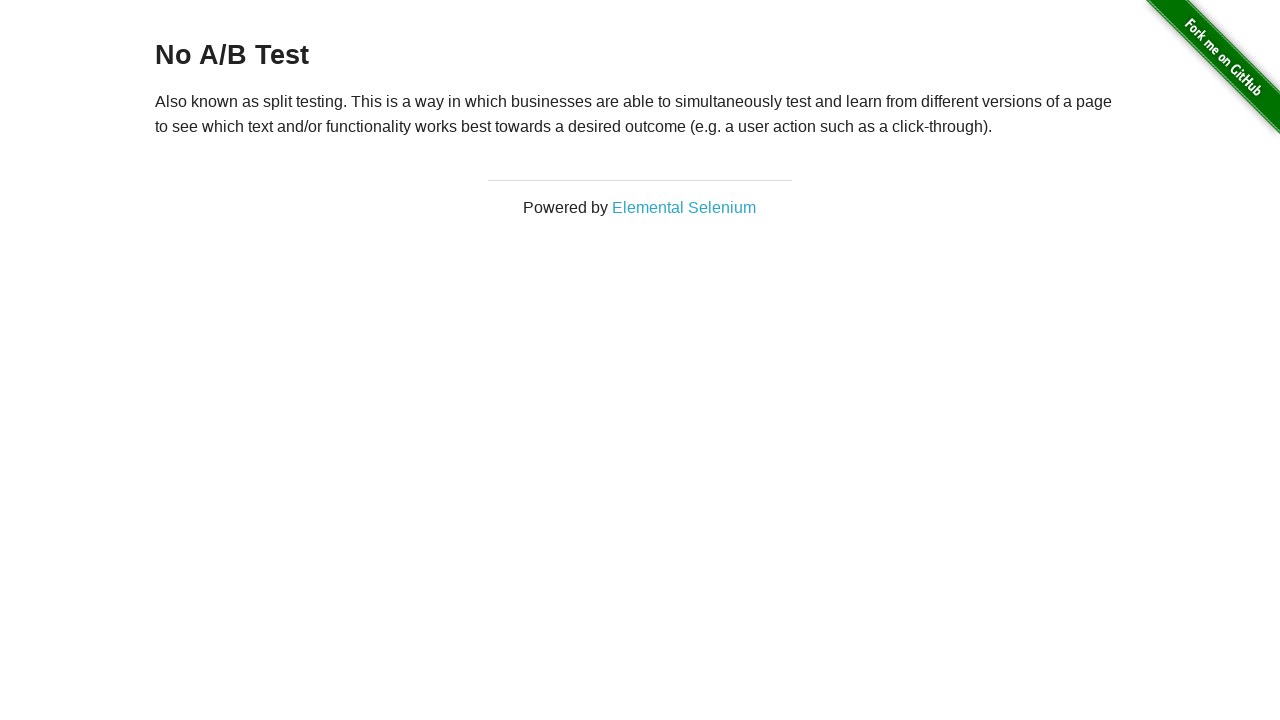

Verified opt-out cookie successfully prevented A/B test assignment
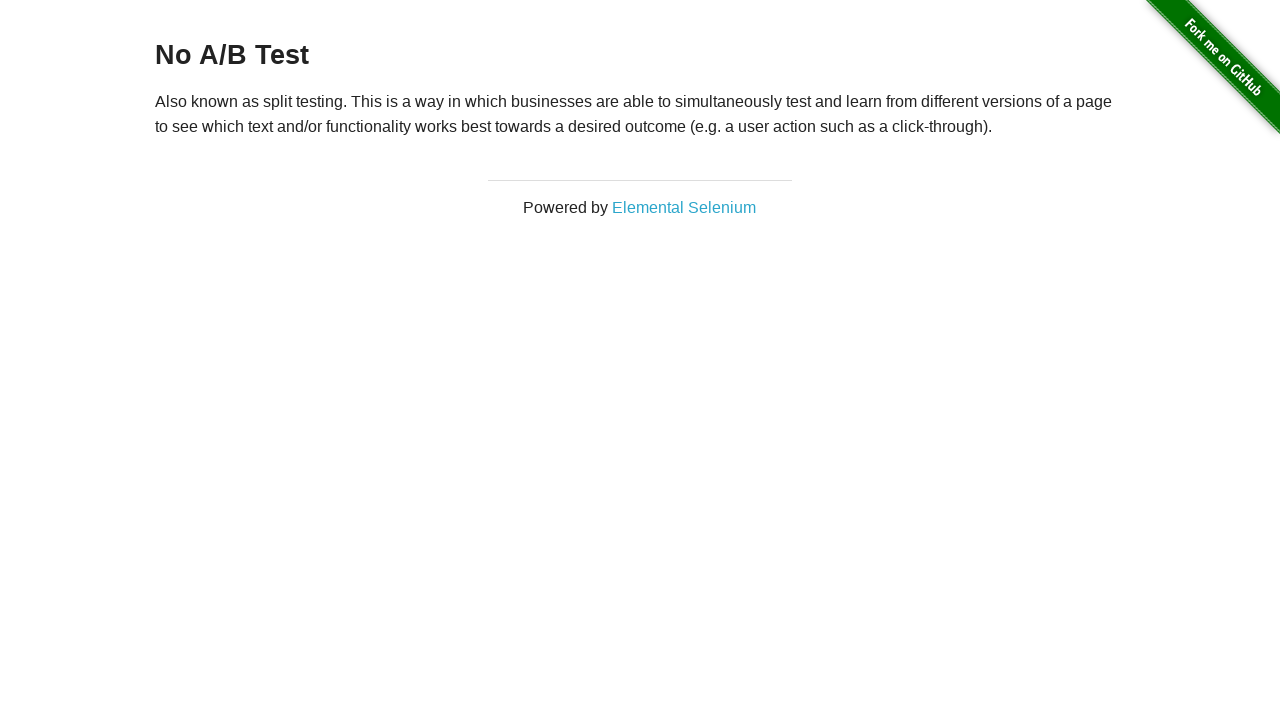

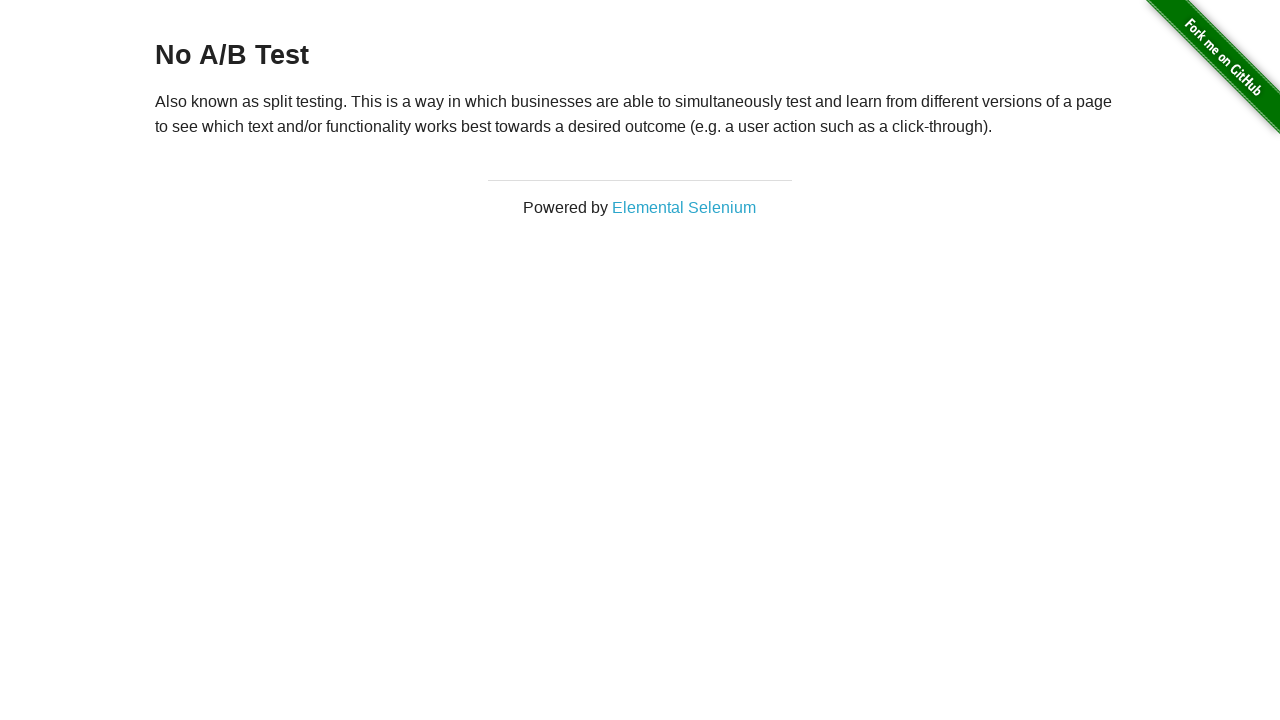